Tests the search functionality on BunnyCart e-commerce site by searching for a product, selecting it from results, choosing a product option, and adding it to the cart.

Starting URL: https://www.bunnycart.com/

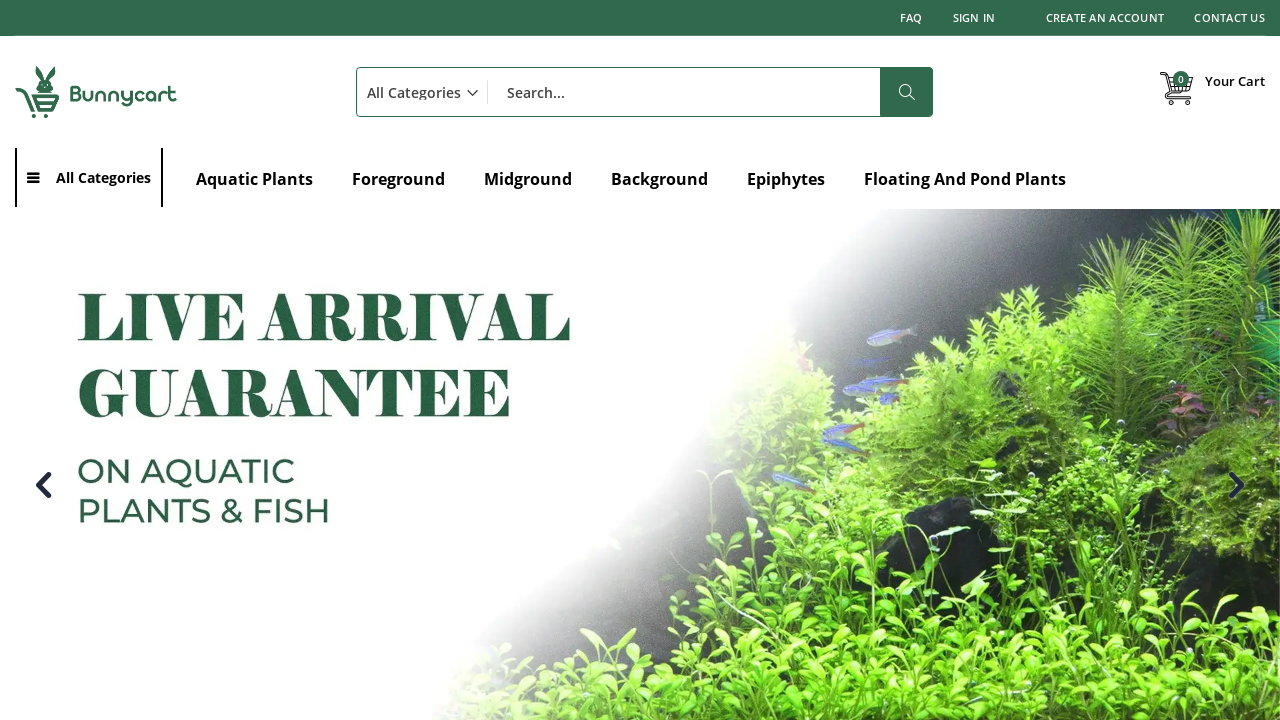

Filled search field with 'water plants' on #search
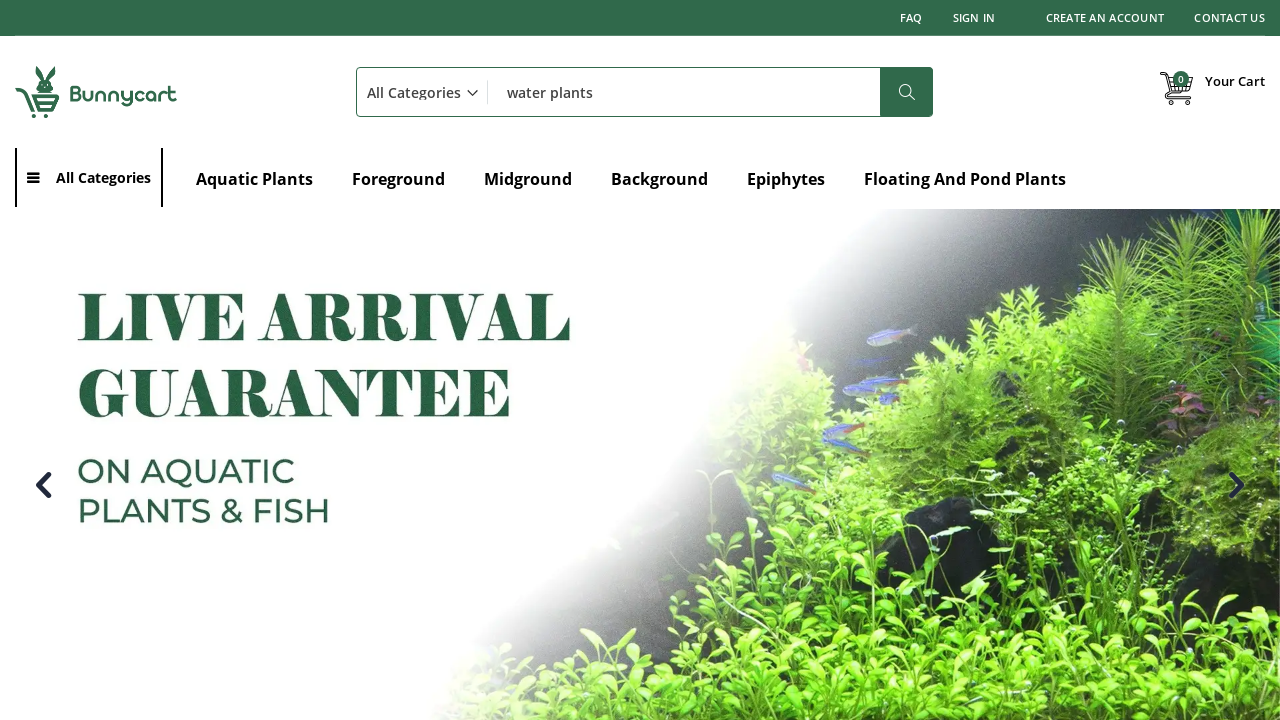

Pressed Enter to submit search on #search
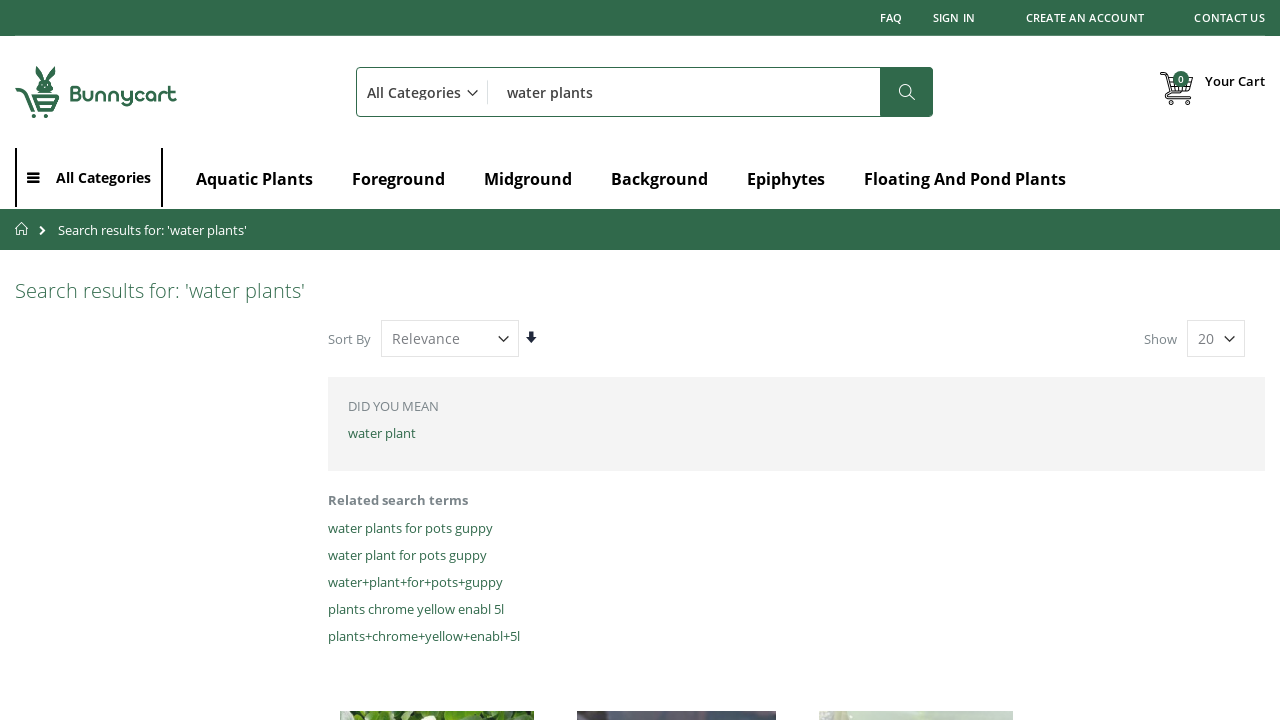

Search results page loaded
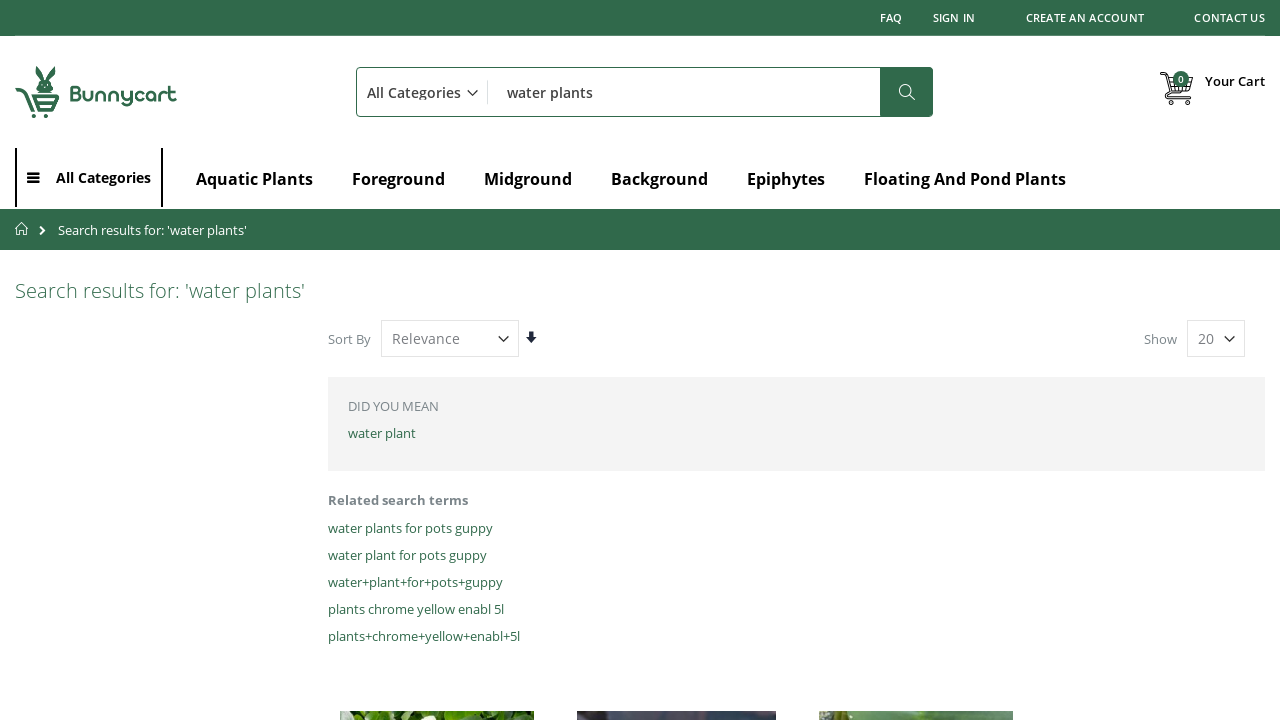

Clicked first product from search results at (427, 360) on xpath=//*[@id='amasty-shopby-product-list']/div[2]/ol/li[1]/div/div[2]/strong/a[
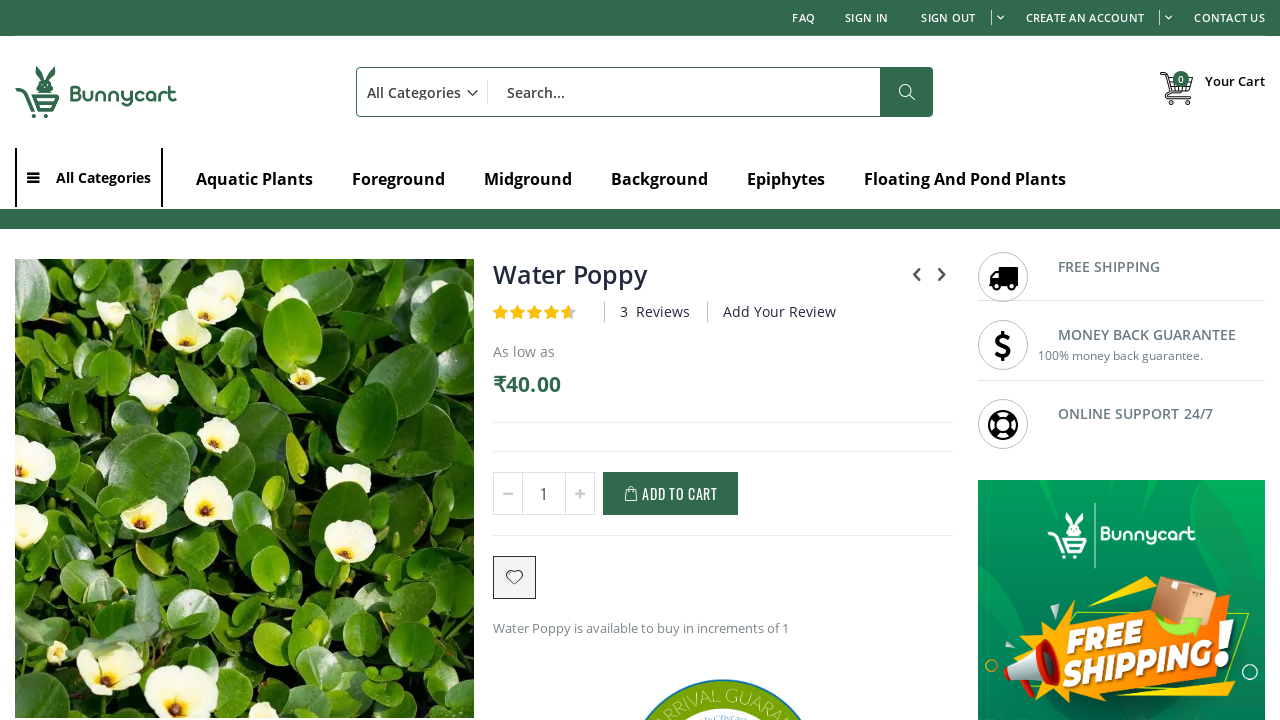

Product detail page loaded
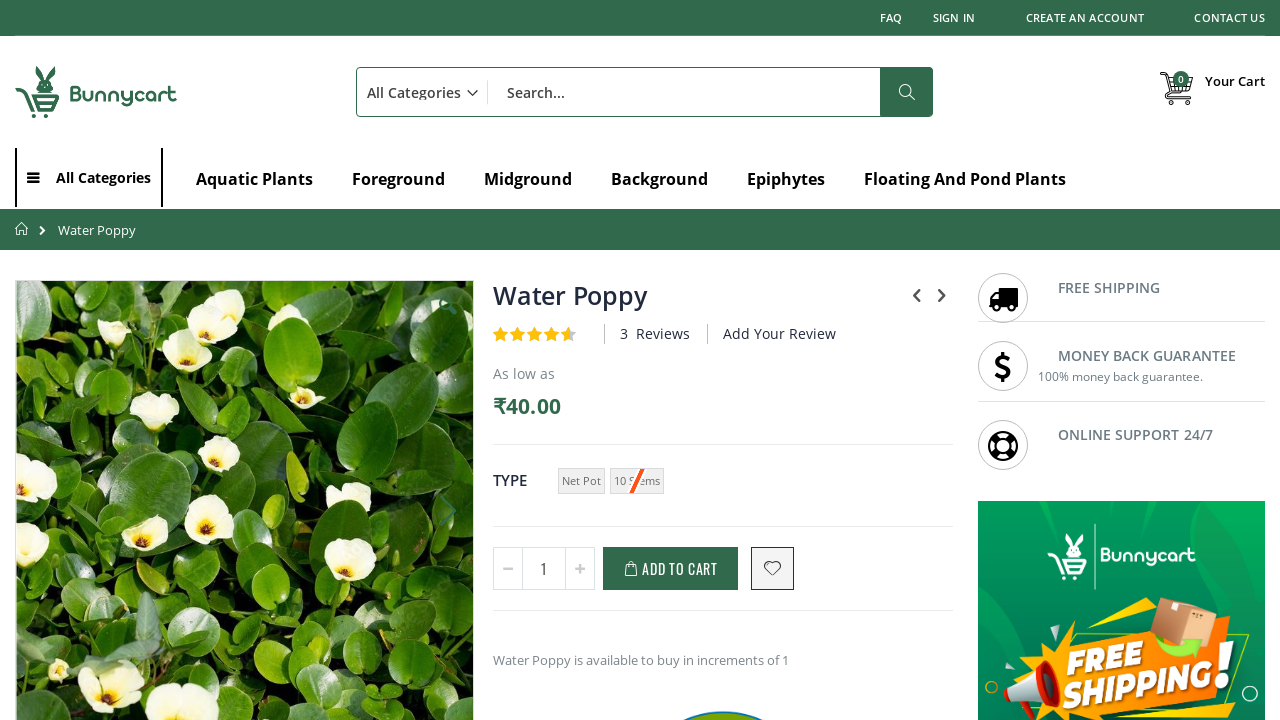

Scrolled to Net Pot option
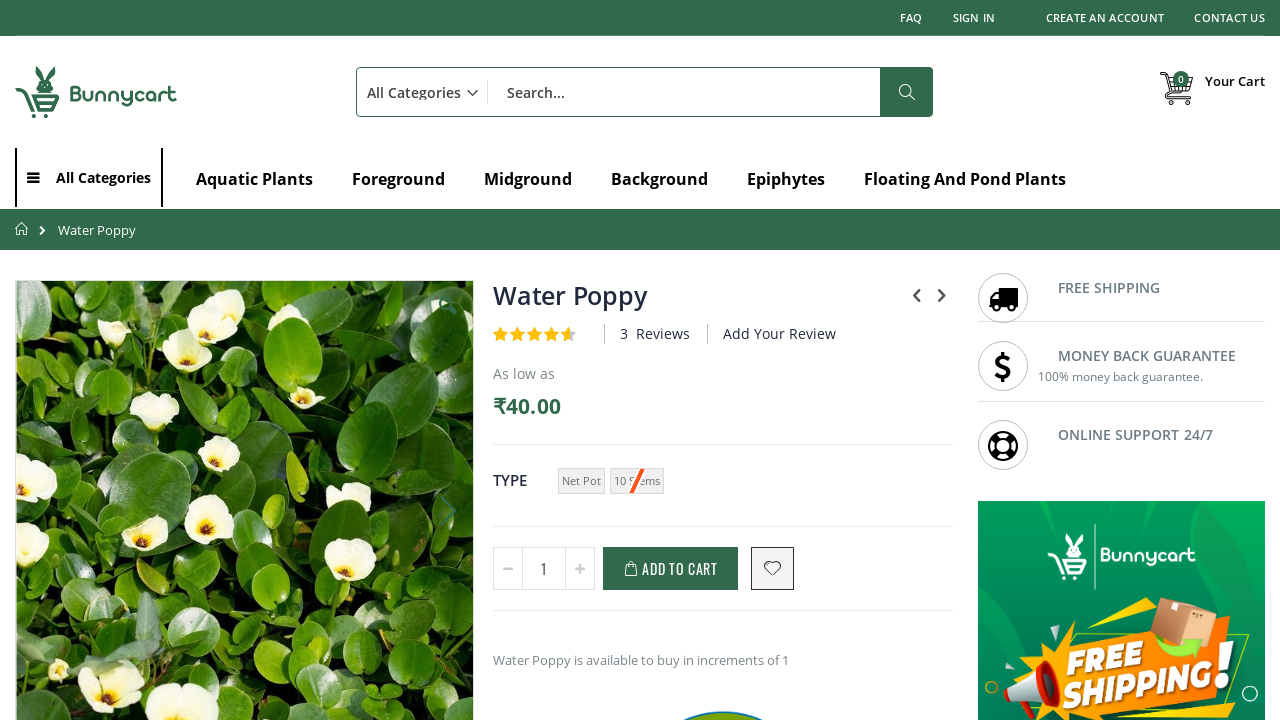

Selected Net Pot product option at (582, 481) on xpath=//div[@role='listbox']/div[text()='Net Pot']
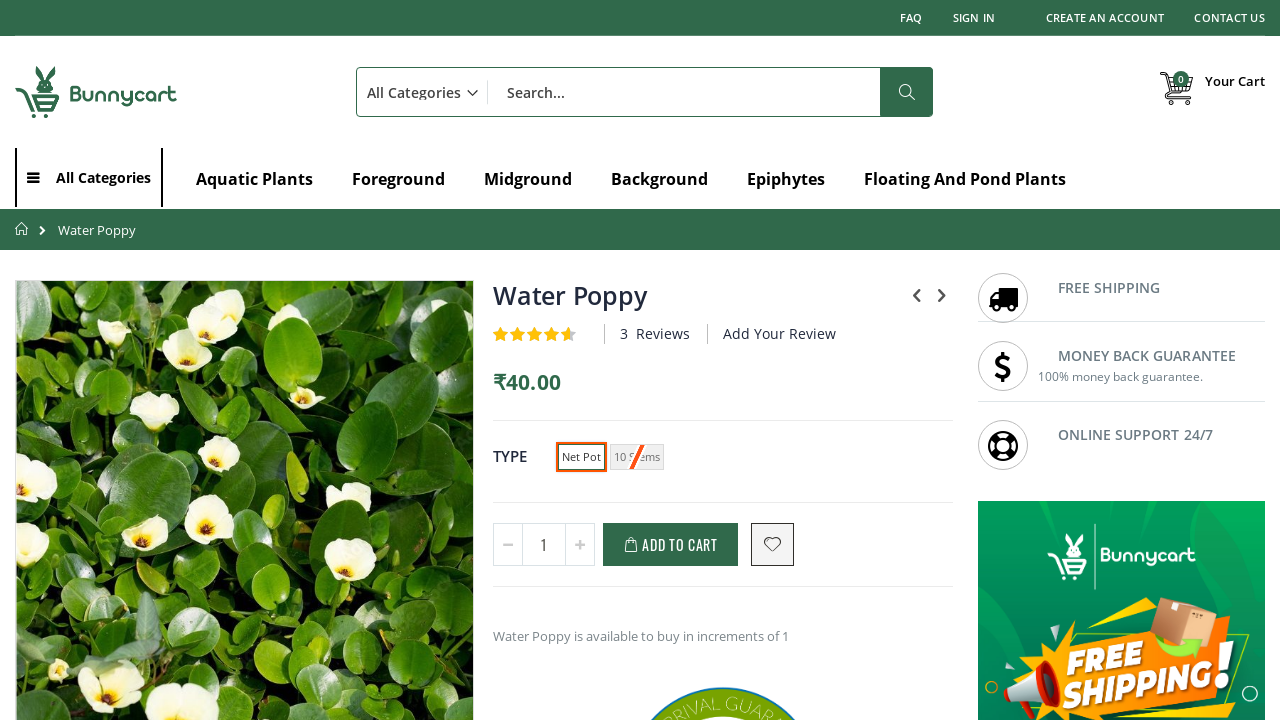

Waited for product option to be processed
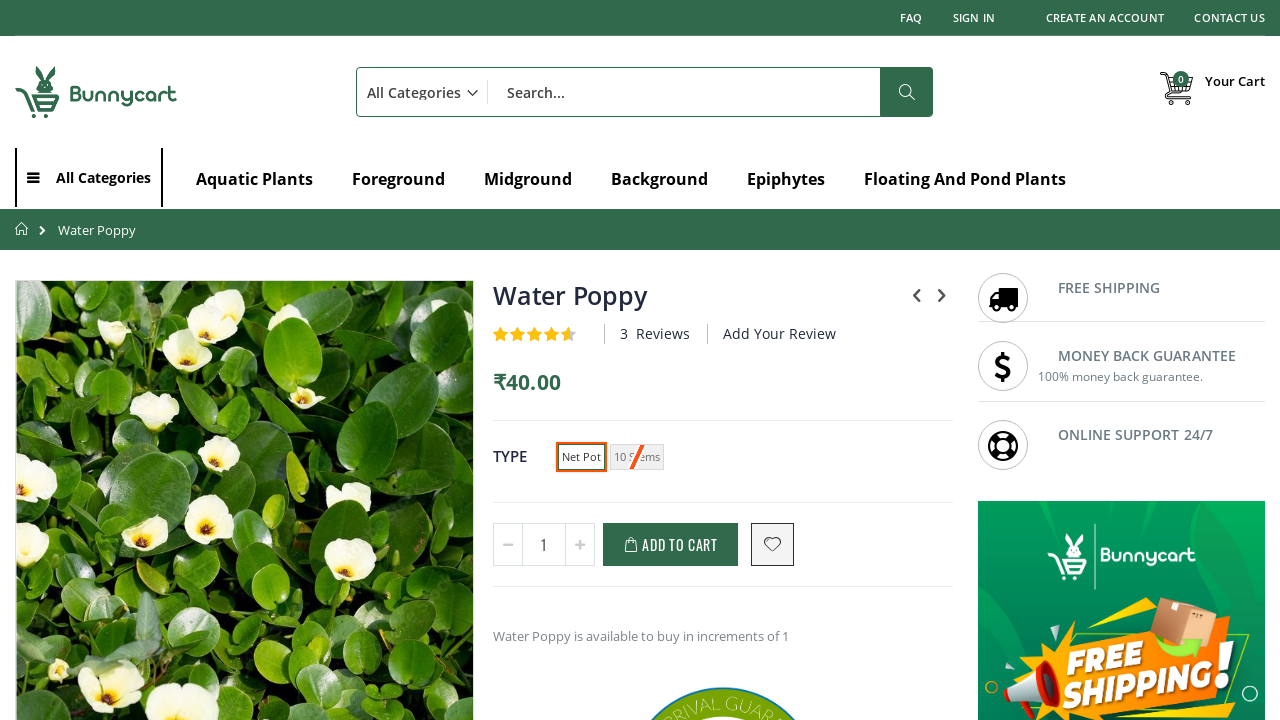

Clicked Add to Cart button at (671, 545) on #product-addtocart-button
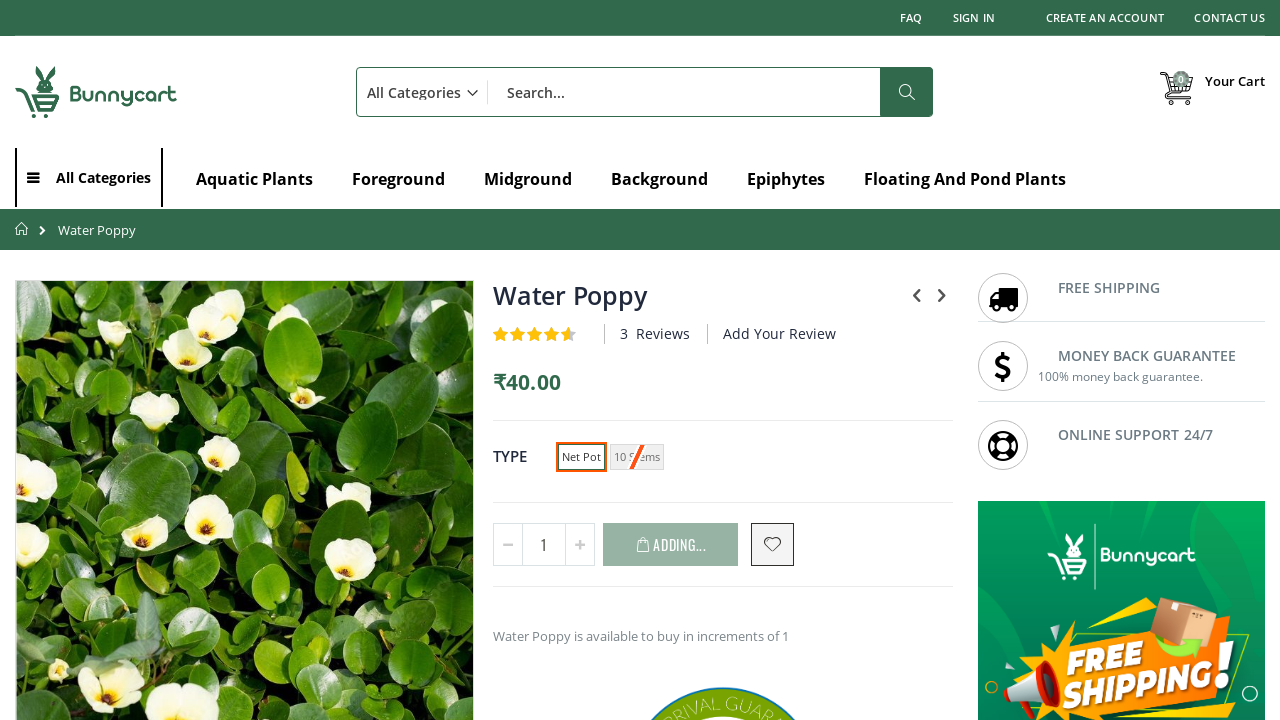

Waited for cart modal to appear
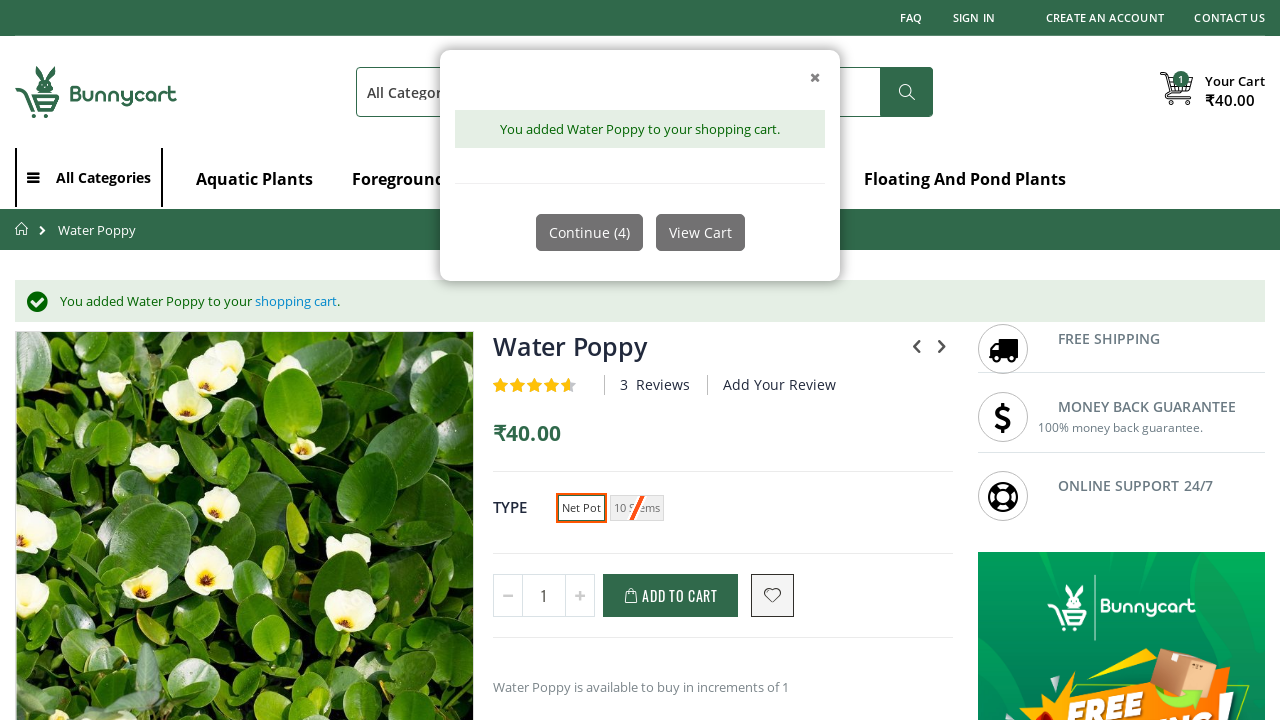

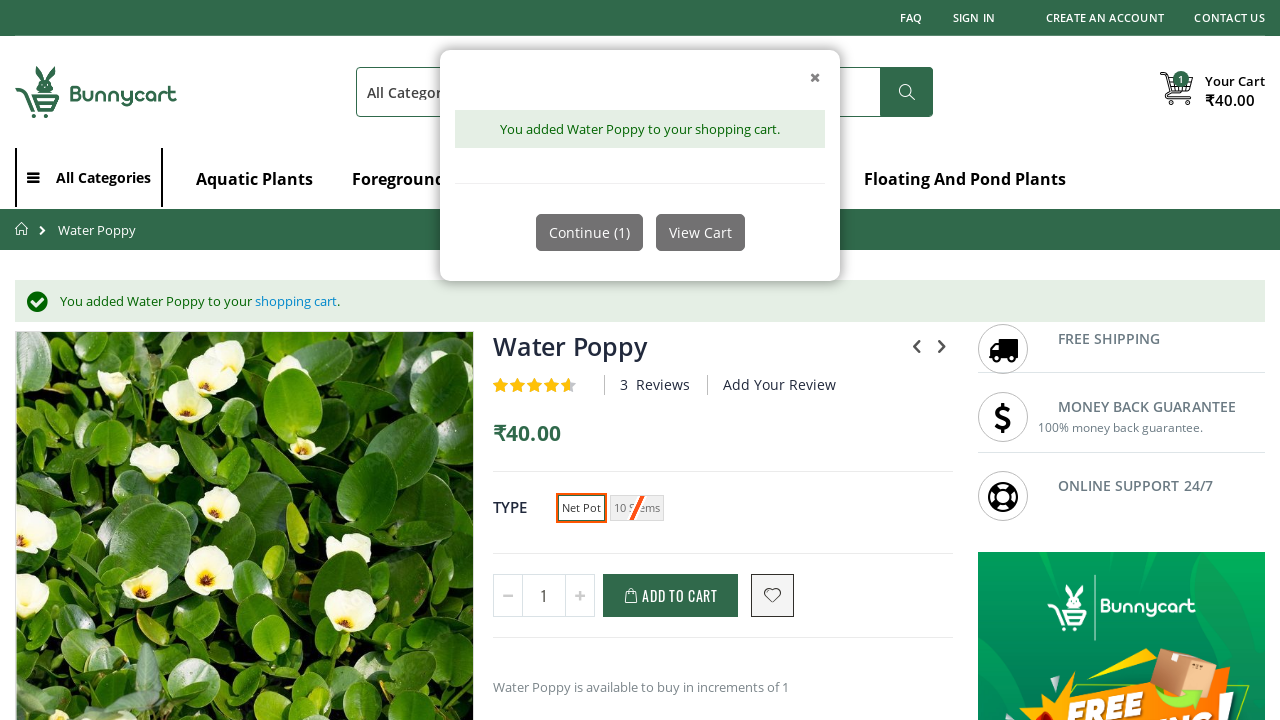